Tests the practice form on demoqa.com by filling in all fields (name, email, gender, phone, date of birth, subjects, hobbies, address, state/city) and verifies the submission confirmation displays the correct data.

Starting URL: https://demoqa.com/automation-practice-form

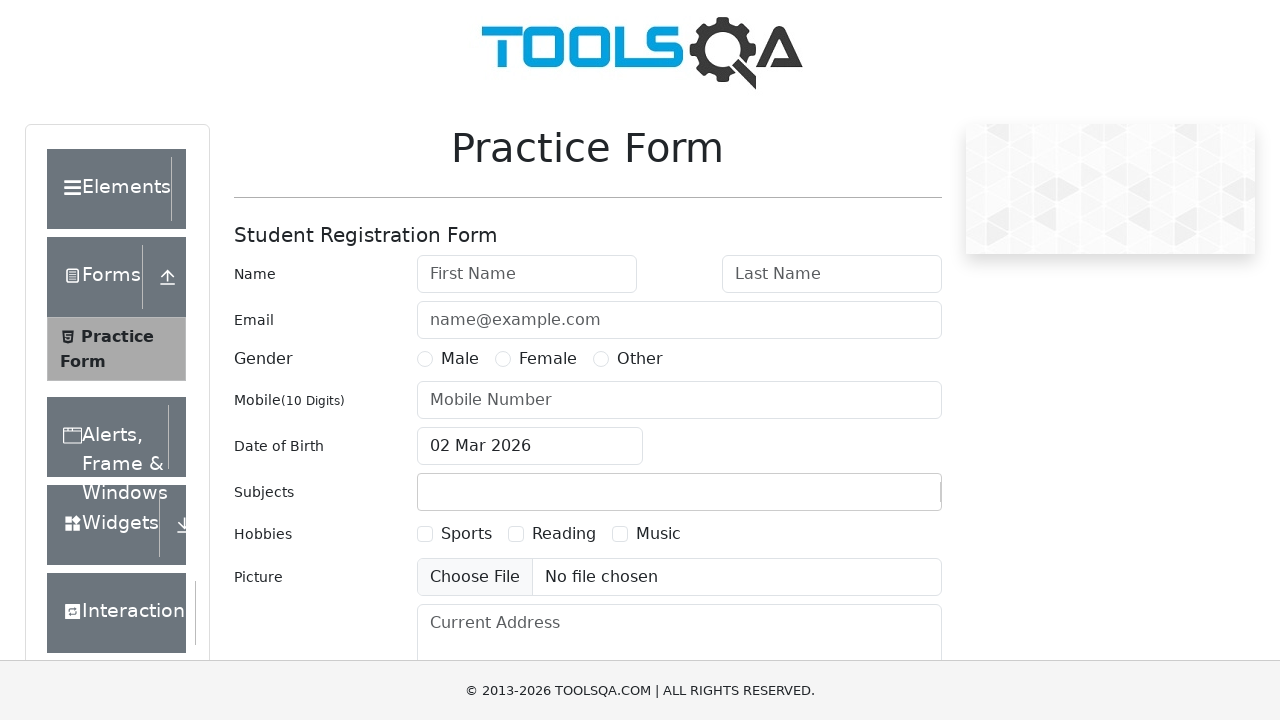

Removed fixed banner element
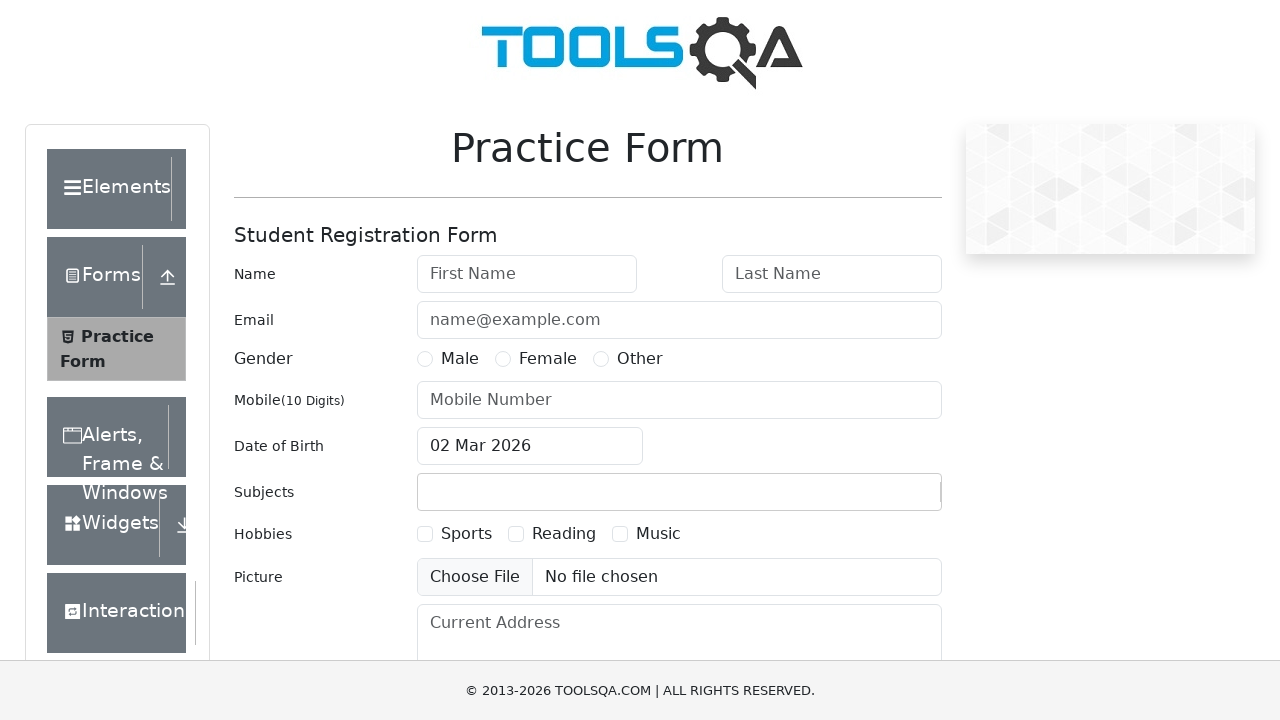

Removed footer element
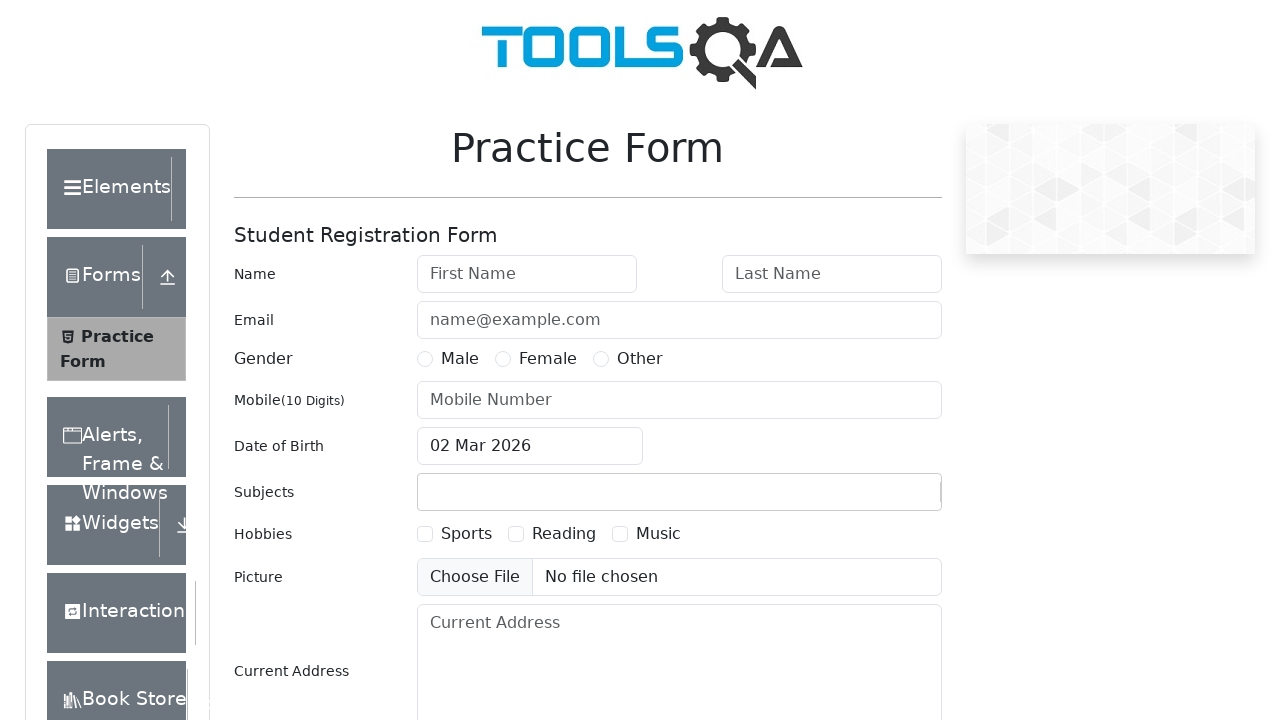

Filled first name field with 'Alice' on #firstName
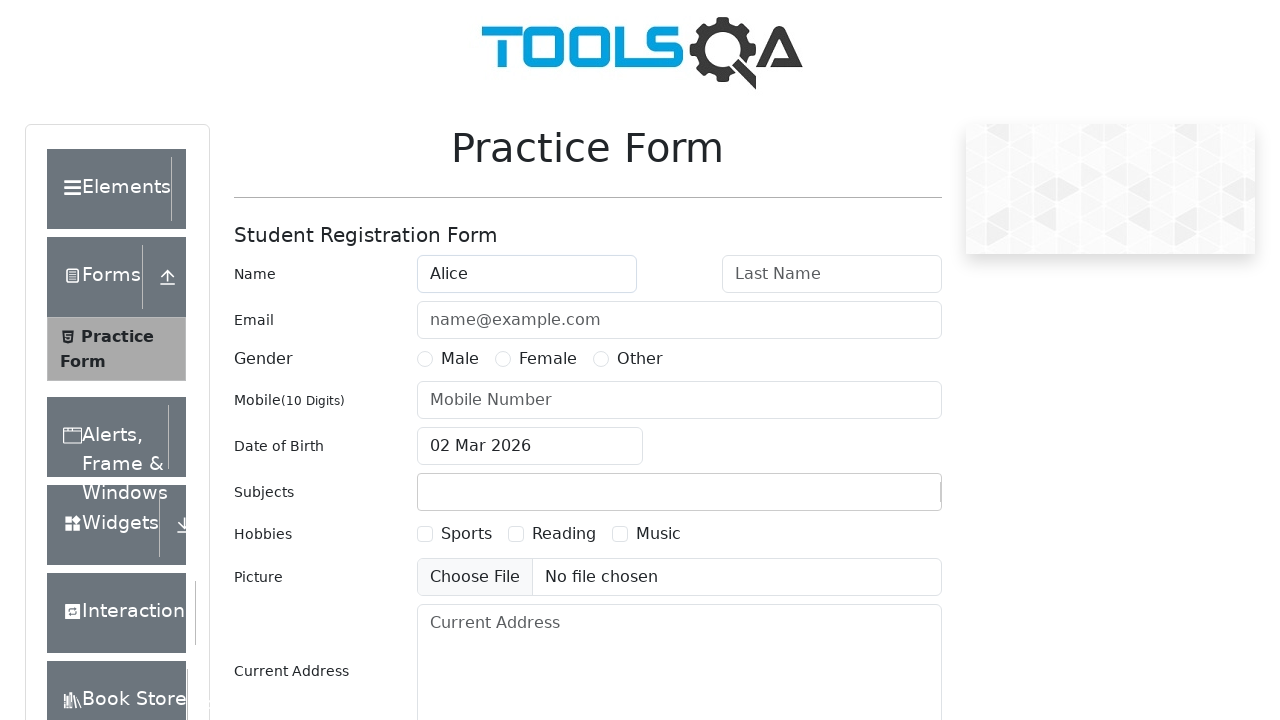

Filled last name field with 'Ivanova' on #lastName
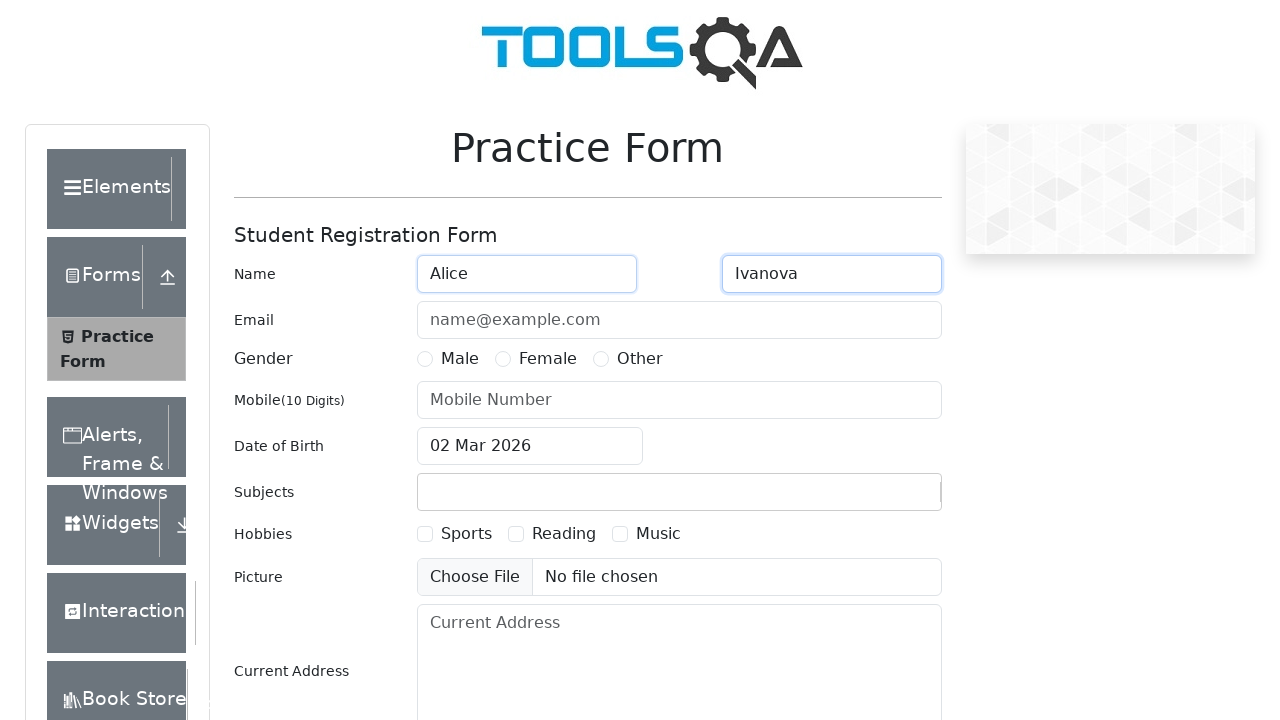

Filled email field with 'alice-lilo@mail.ru' on #userEmail
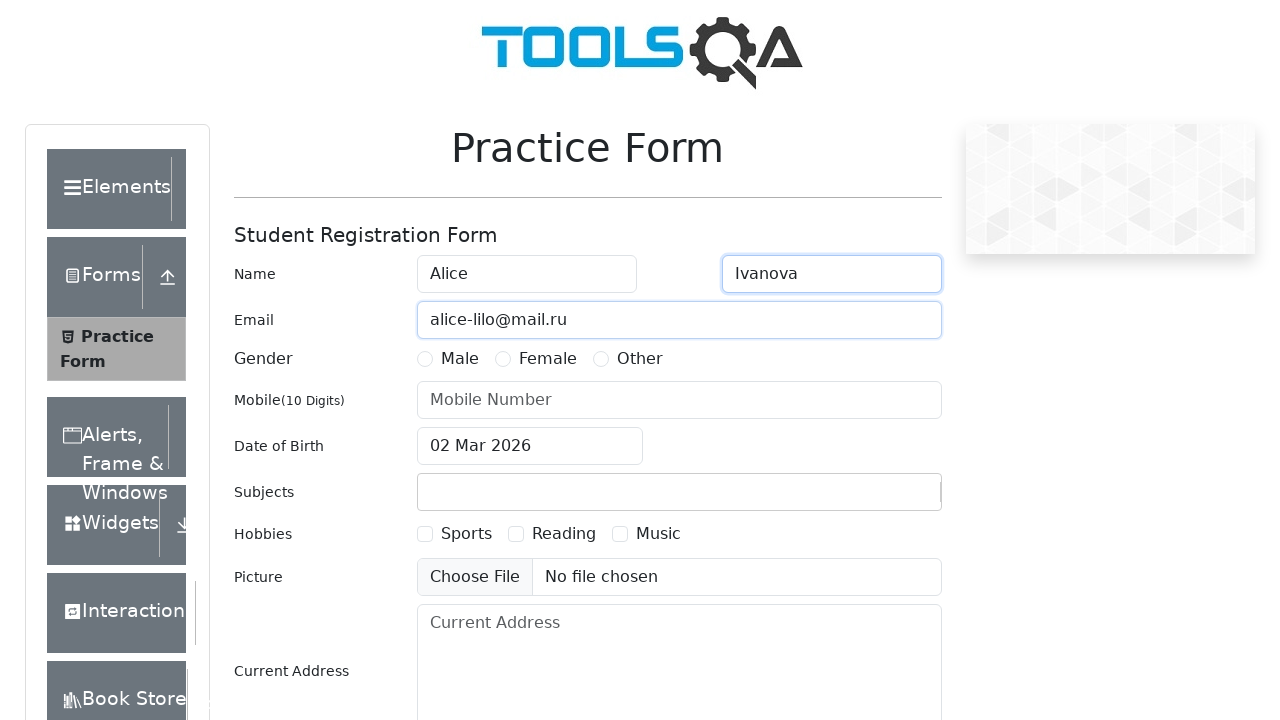

Selected Female gender option at (548, 359) on label[for='gender-radio-2']
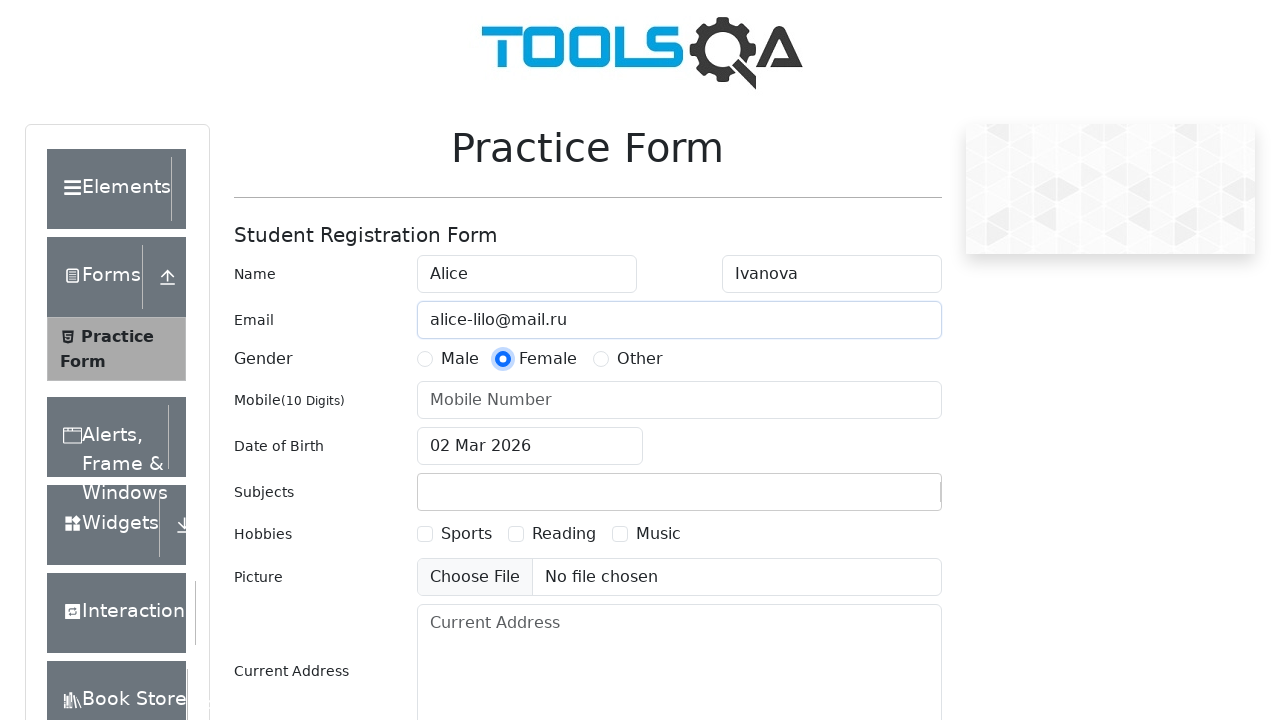

Filled phone number field with '1234567891' on #userNumber
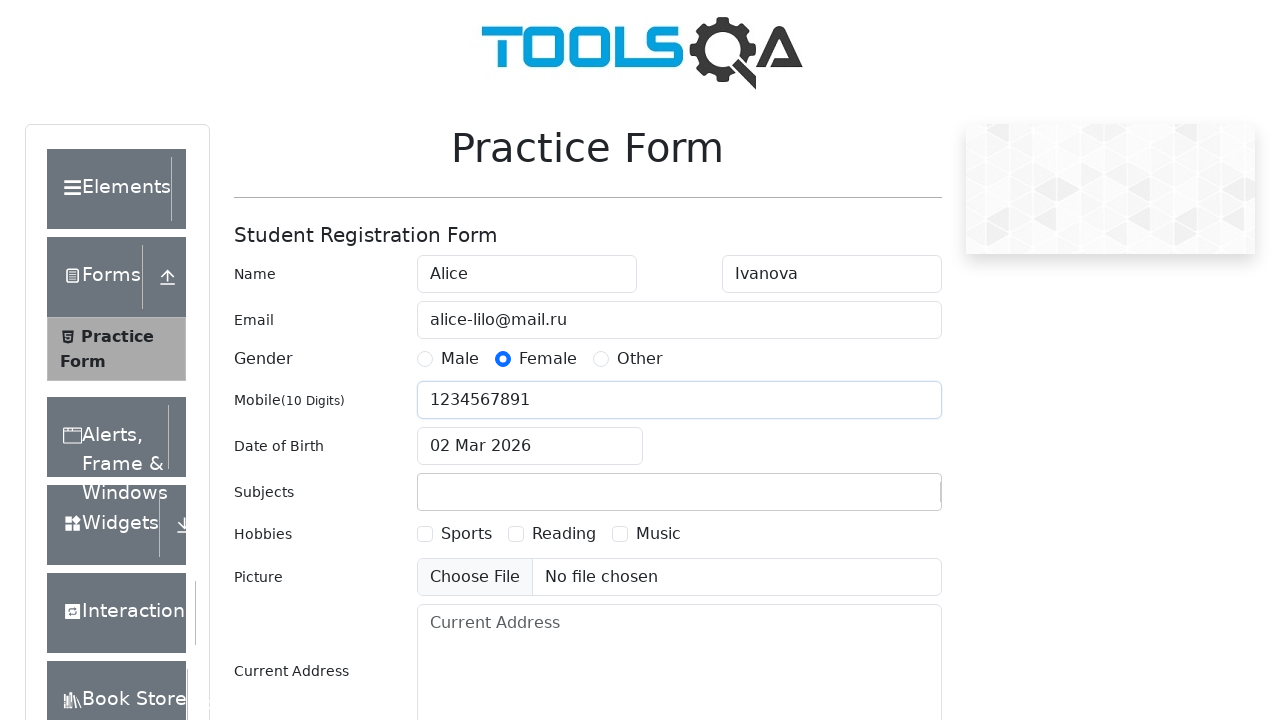

Clicked date of birth input field to open date picker at (530, 446) on #dateOfBirthInput
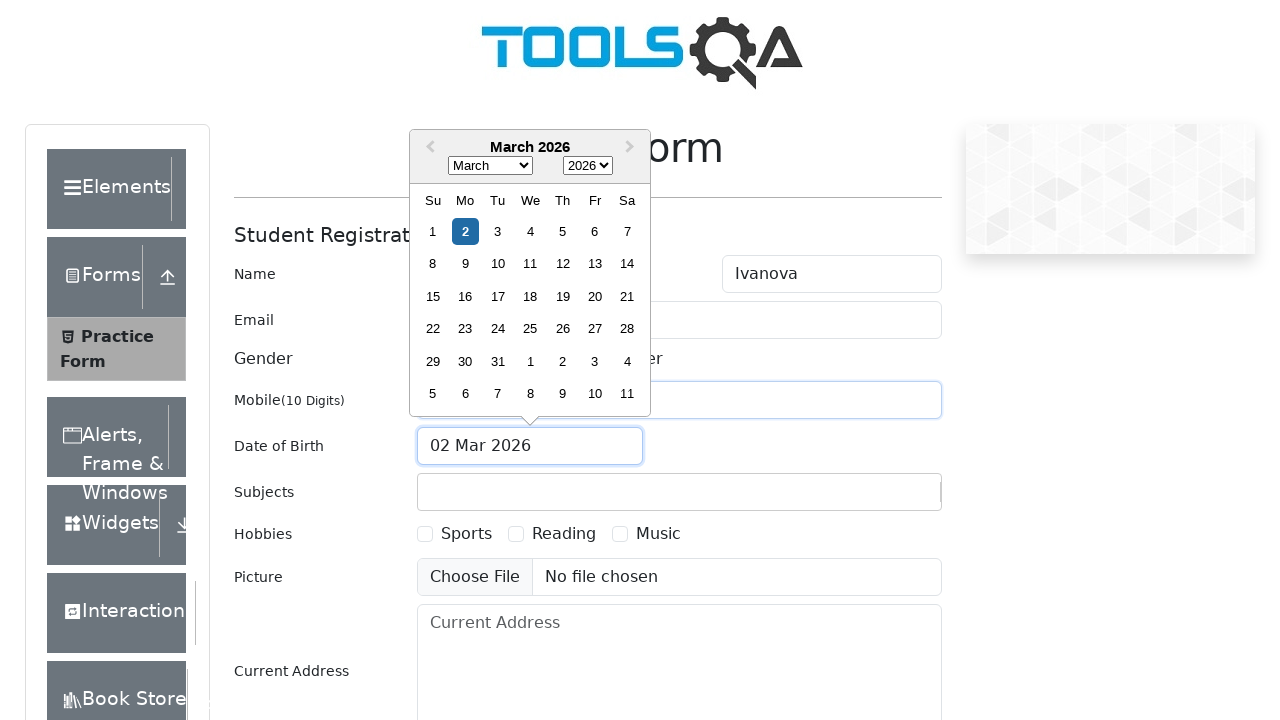

Selected April (month 3) in date picker on .react-datepicker__month-select
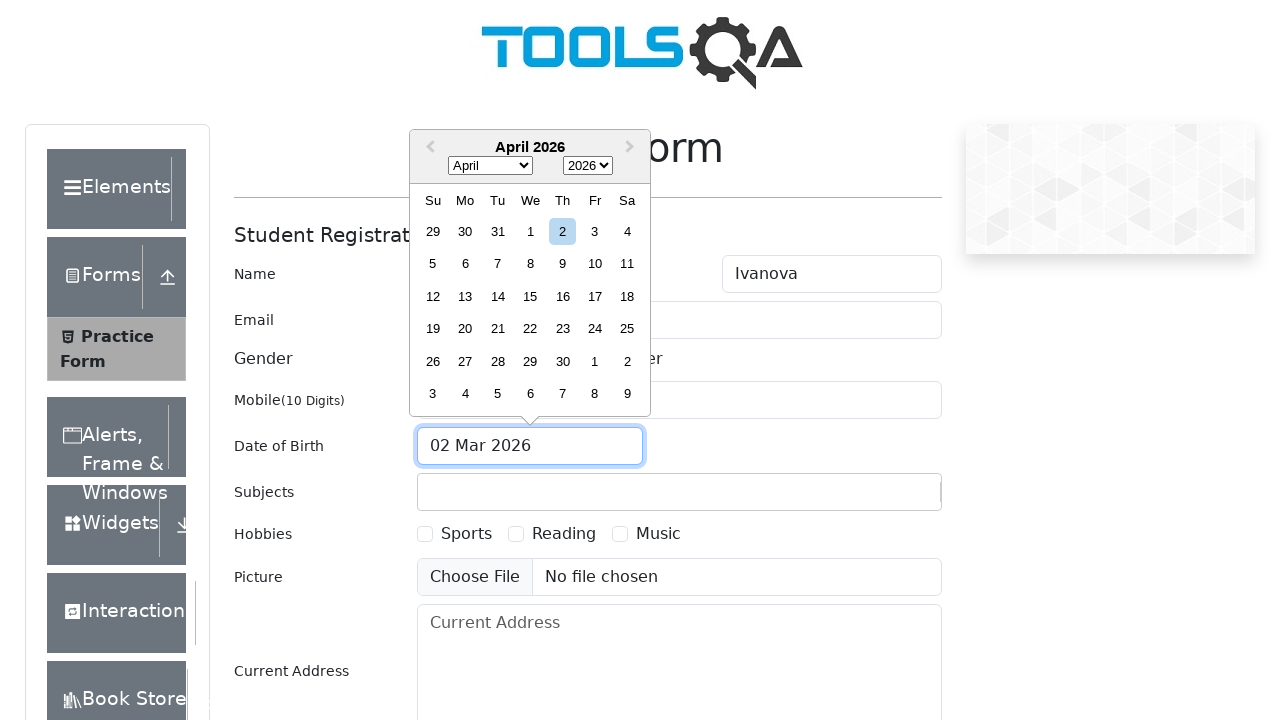

Selected year 2005 in date picker on .react-datepicker__year-select
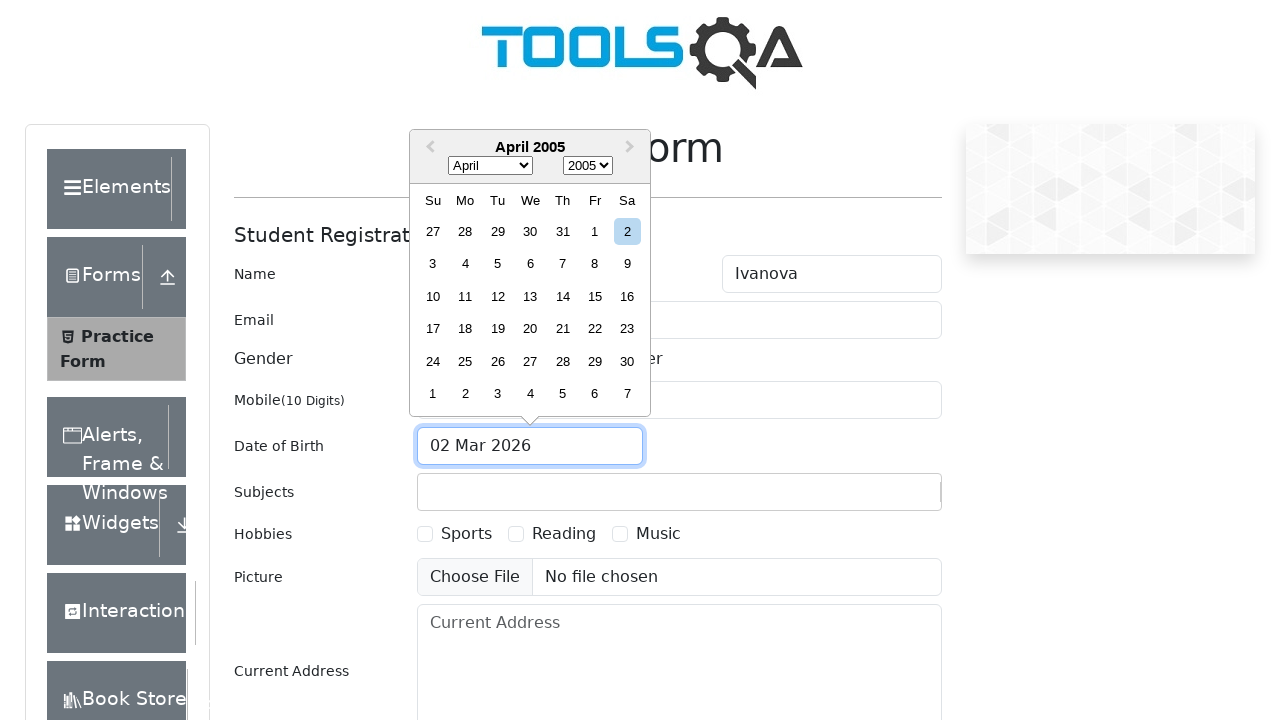

Selected day 28 in date picker at (562, 361) on .react-datepicker__day--028:not(.react-datepicker__day--outside-month)
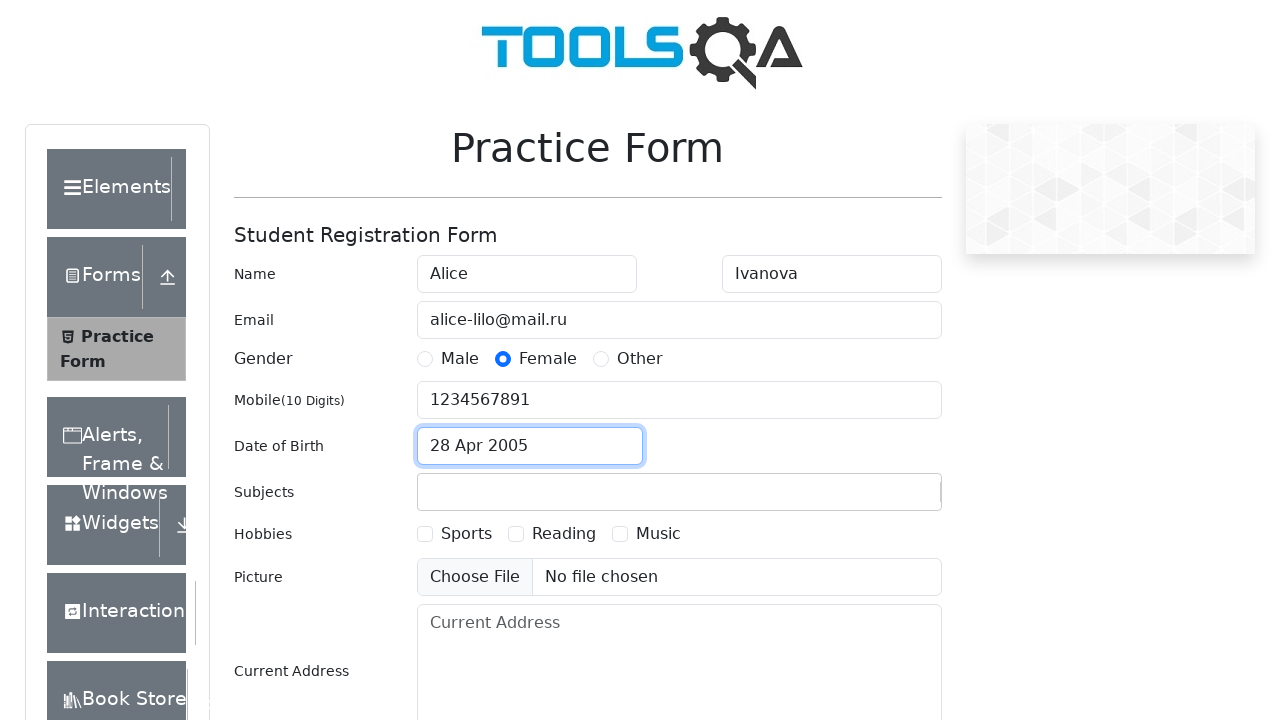

Clicked subjects input field at (430, 492) on #subjectsInput
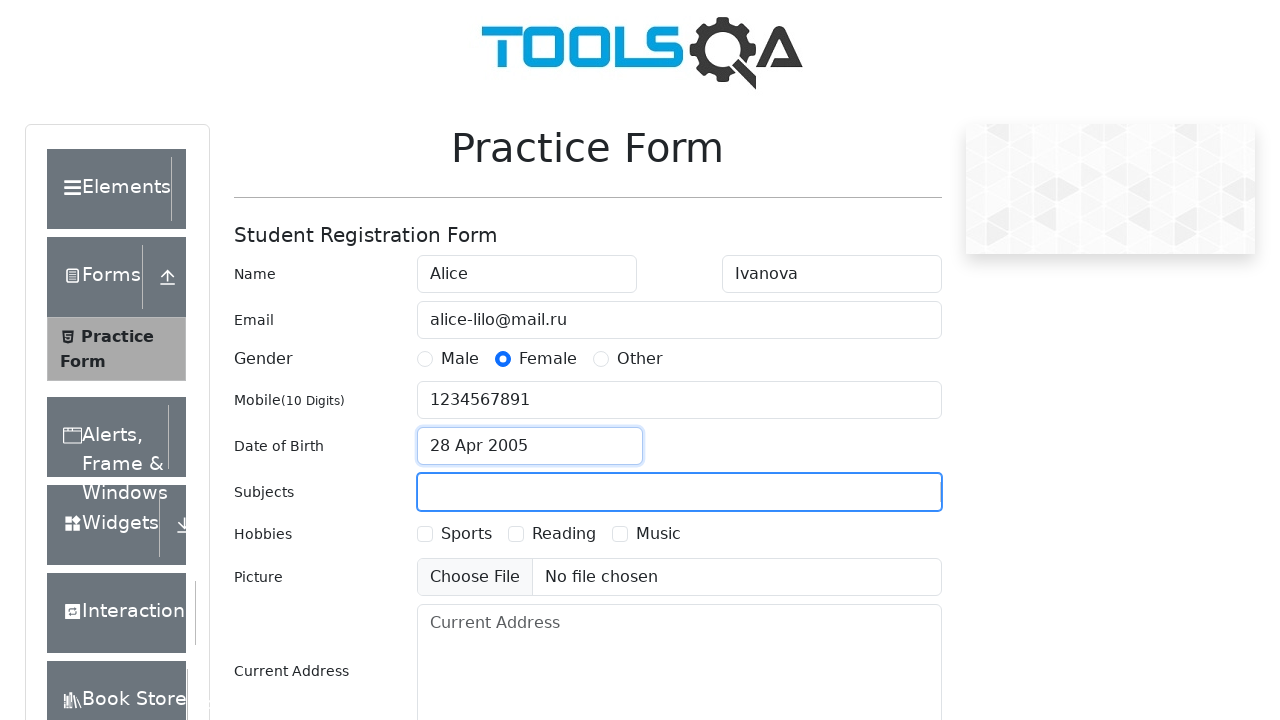

Filled subjects field with 'Maths' on #subjectsInput
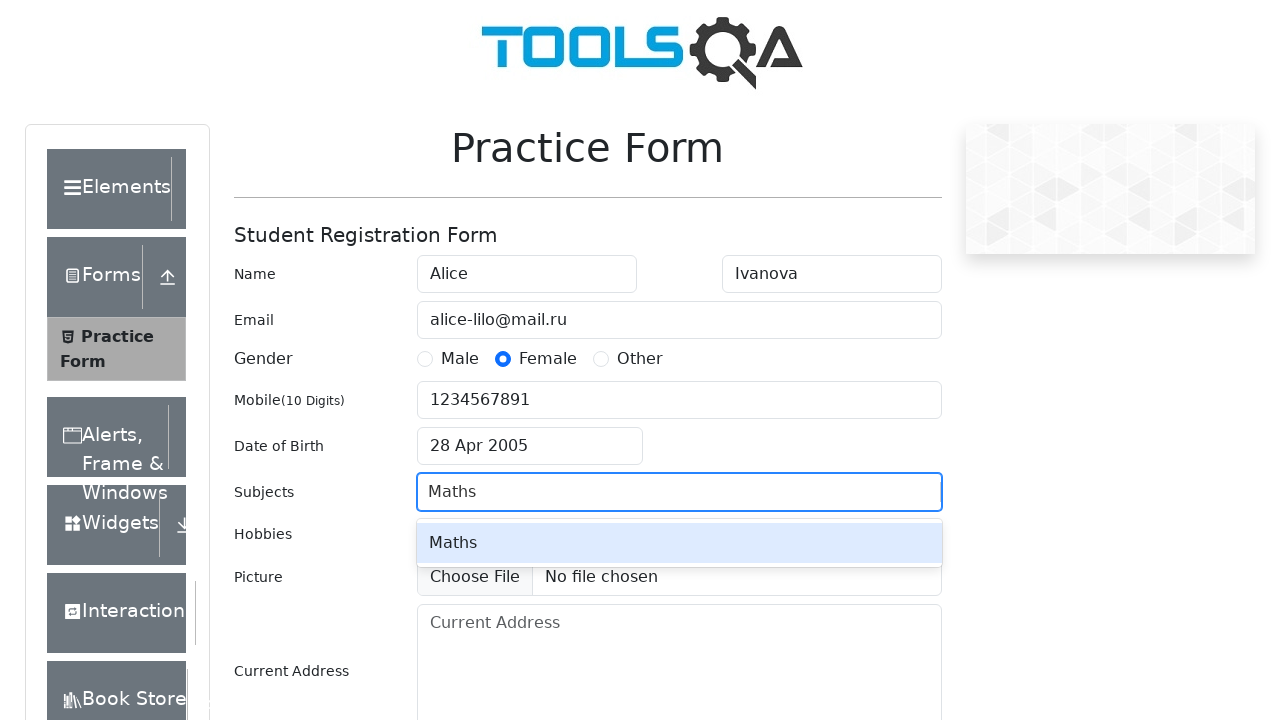

Pressed Enter to confirm subject selection
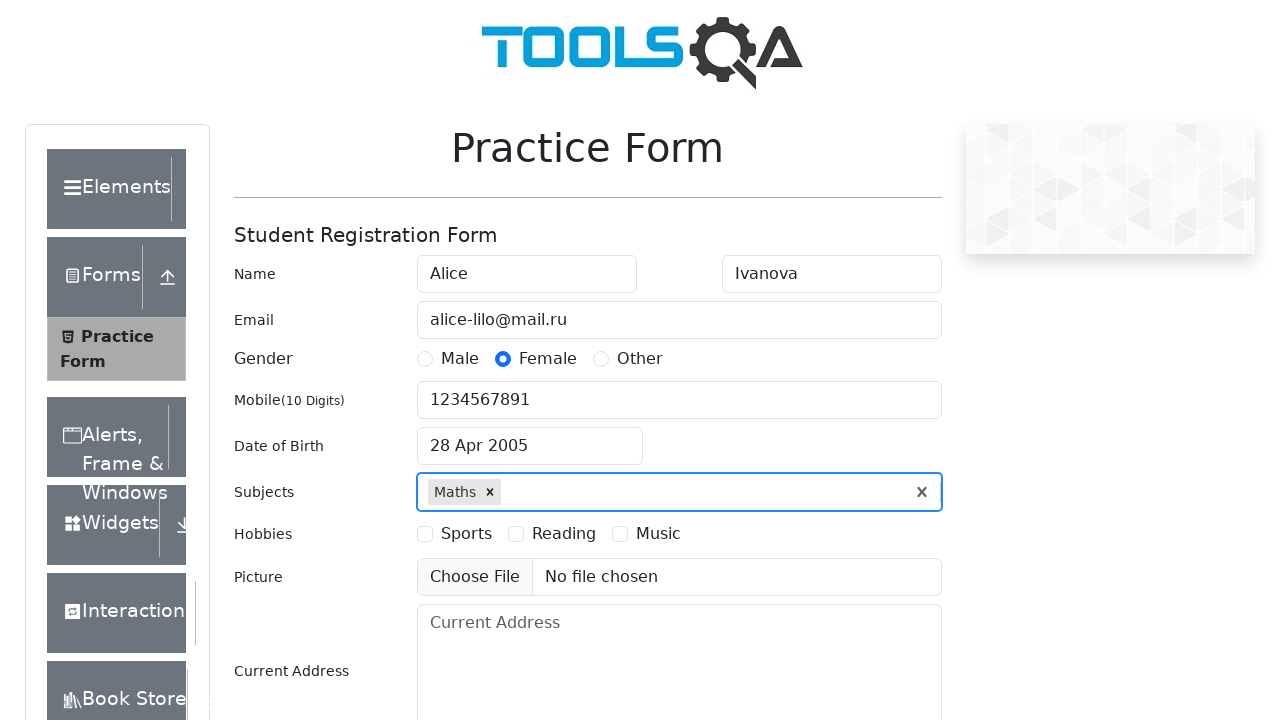

Selected first hobby checkbox at (466, 534) on label[for='hobbies-checkbox-1']
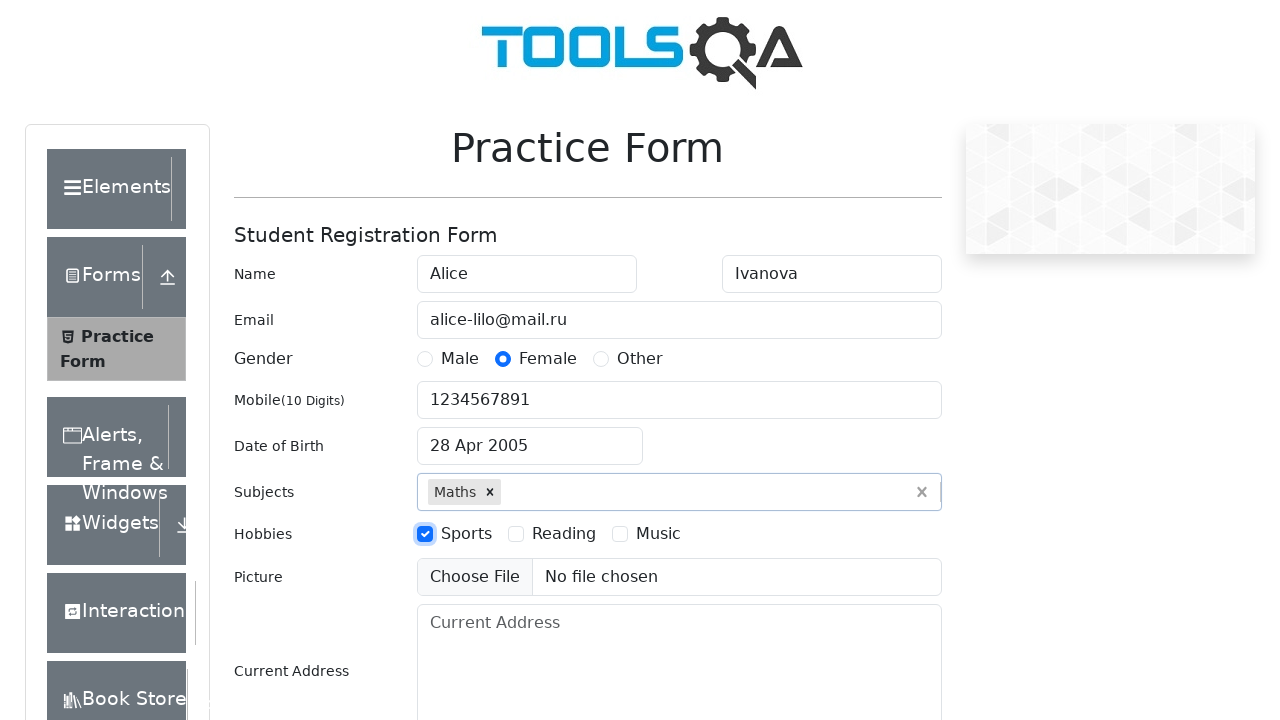

Selected second hobby checkbox at (564, 534) on label[for='hobbies-checkbox-2']
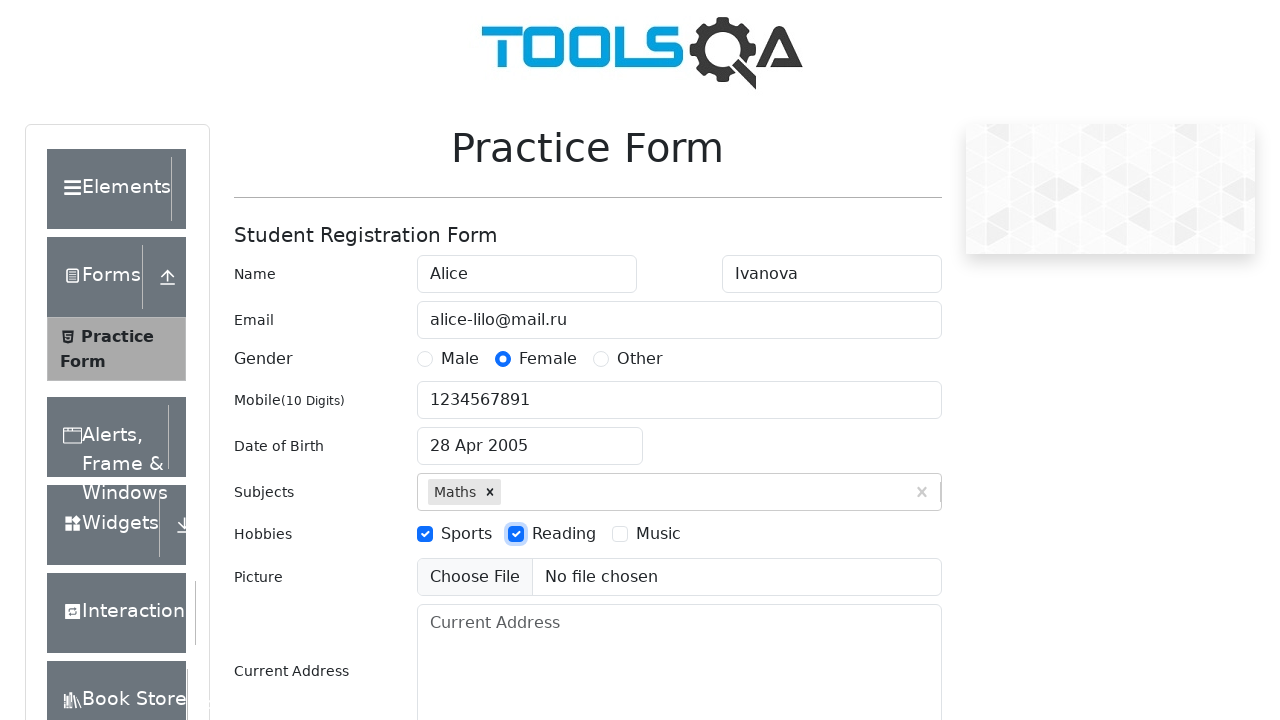

Selected third hobby checkbox at (658, 534) on label[for='hobbies-checkbox-3']
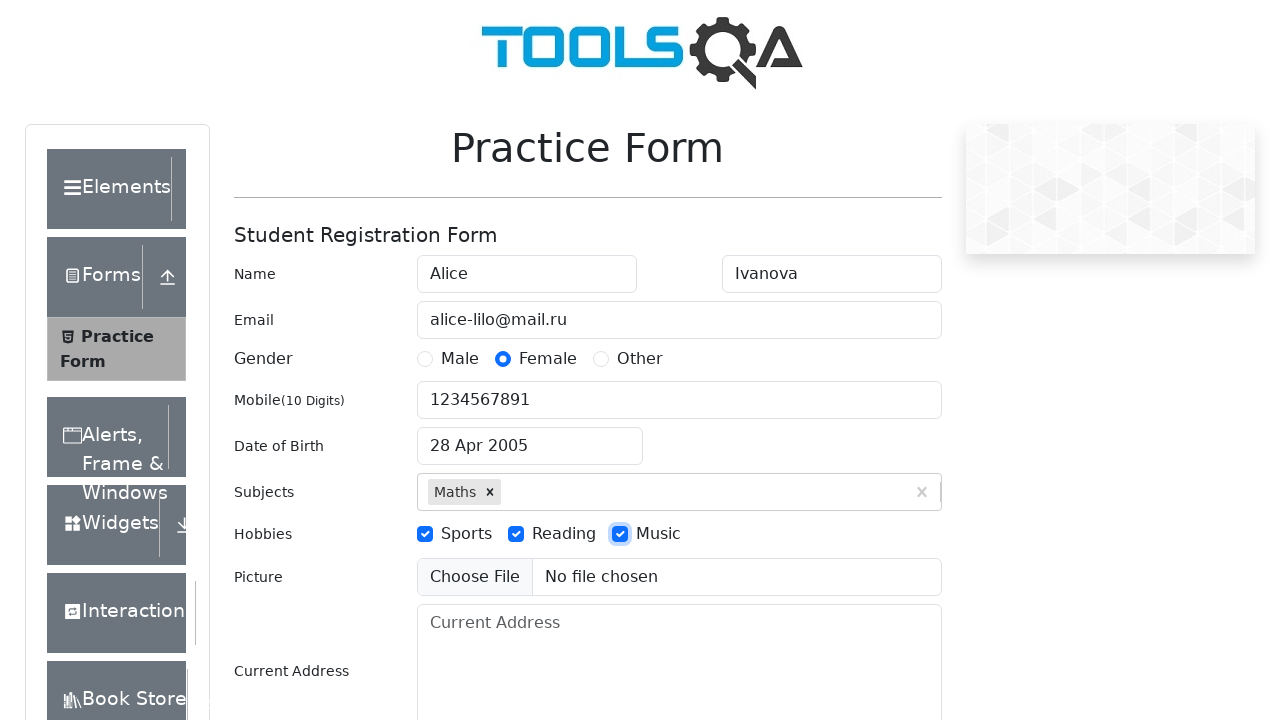

Filled current address field with multiline address on #currentAddress
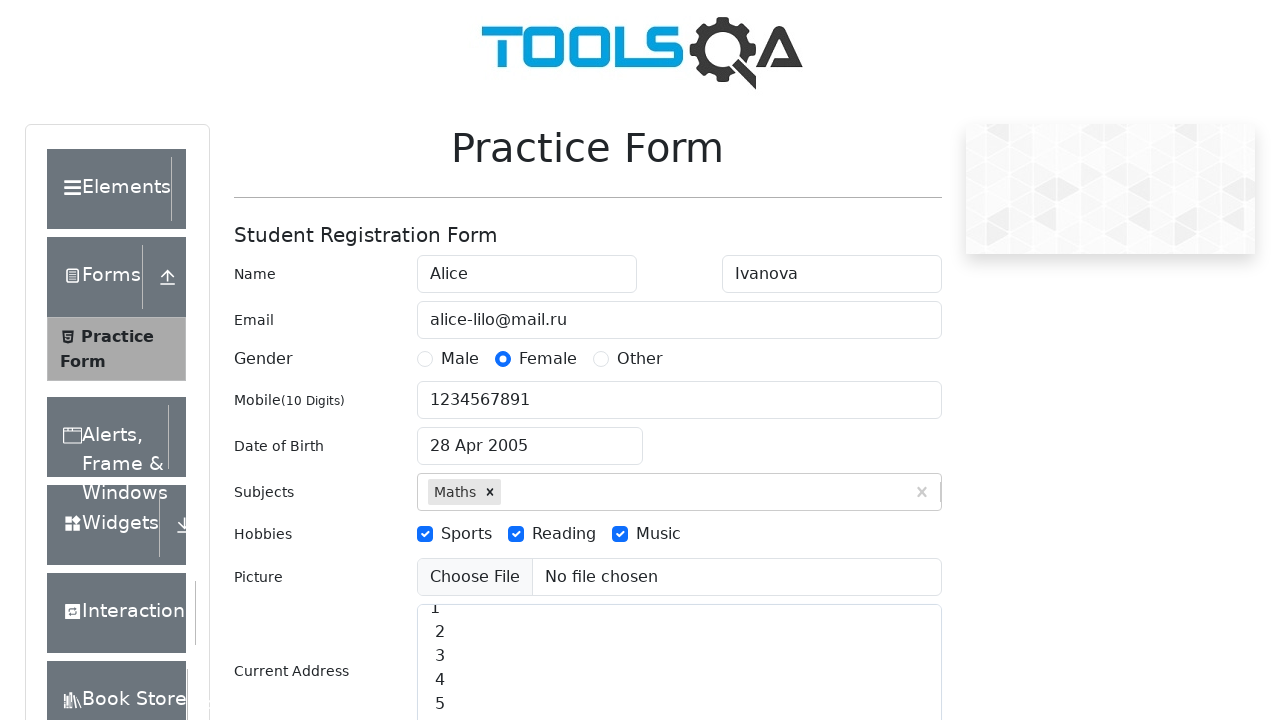

Clicked state selector dropdown at (527, 437) on #state
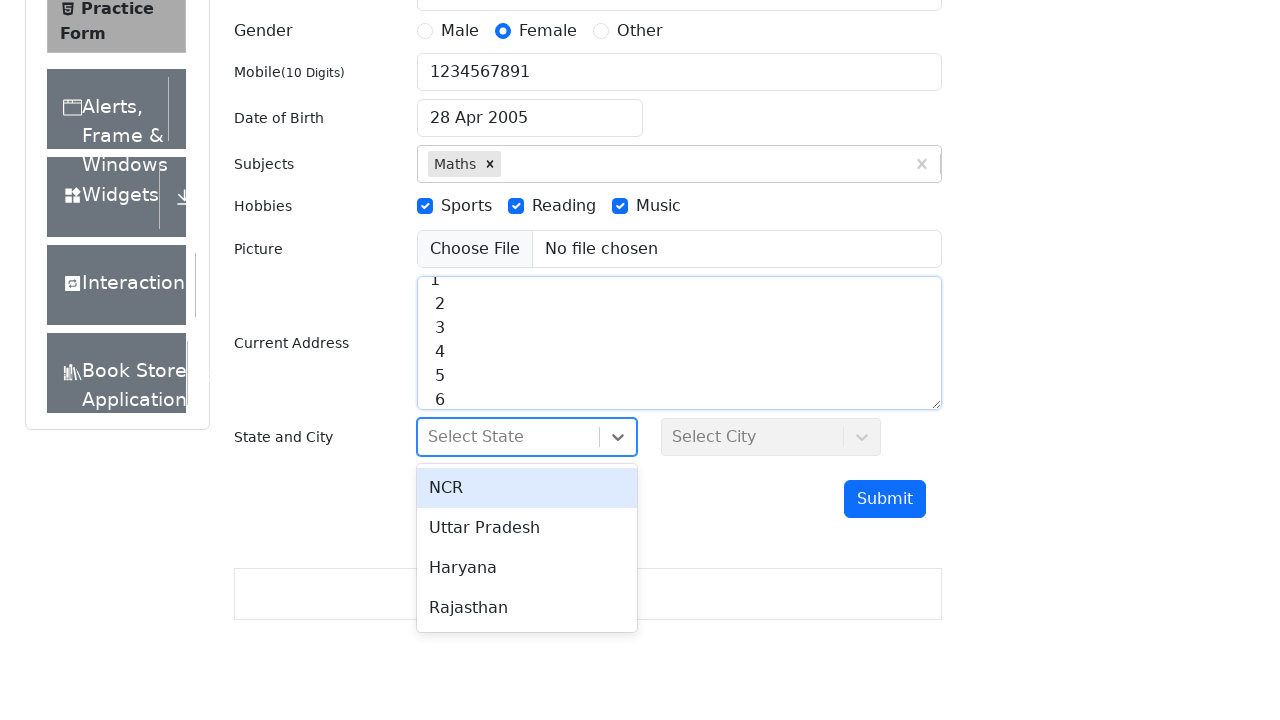

Selected NCR state option at (527, 488) on #react-select-3-option-0
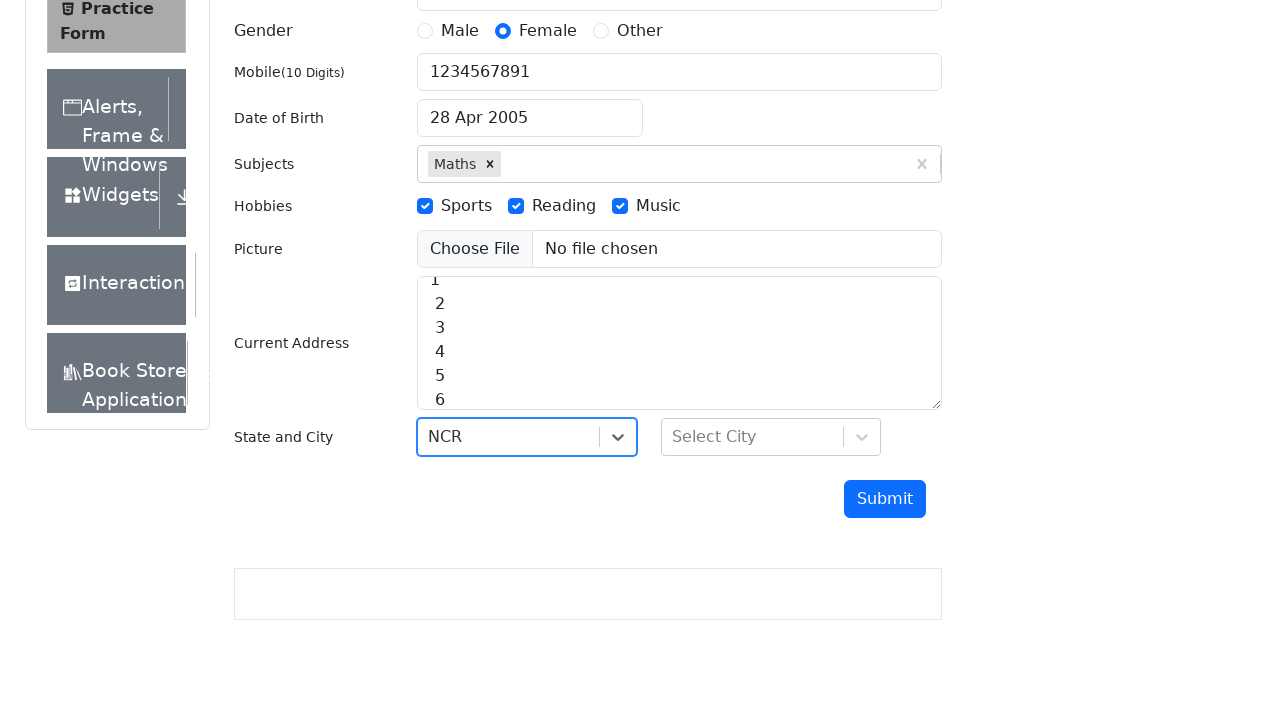

Clicked city selector dropdown at (771, 437) on #city
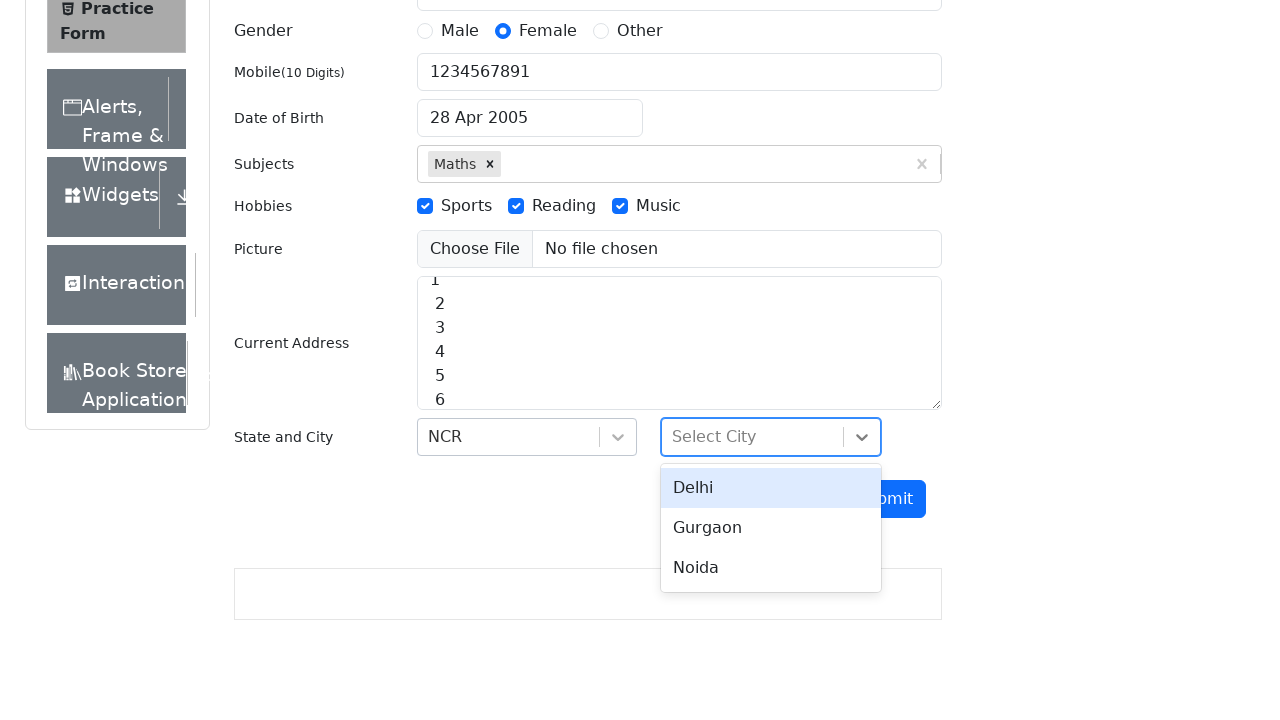

Selected Delhi city option at (771, 488) on #react-select-4-option-0
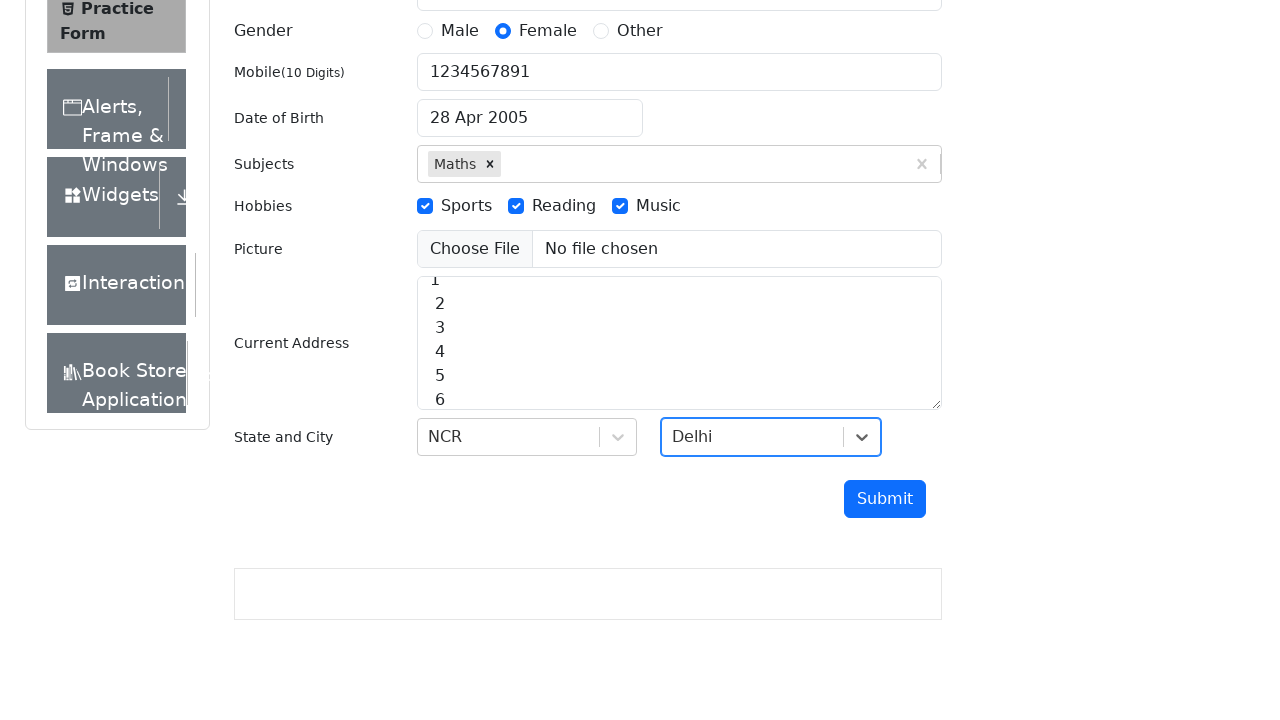

Clicked submit button to submit the form at (885, 499) on #submit
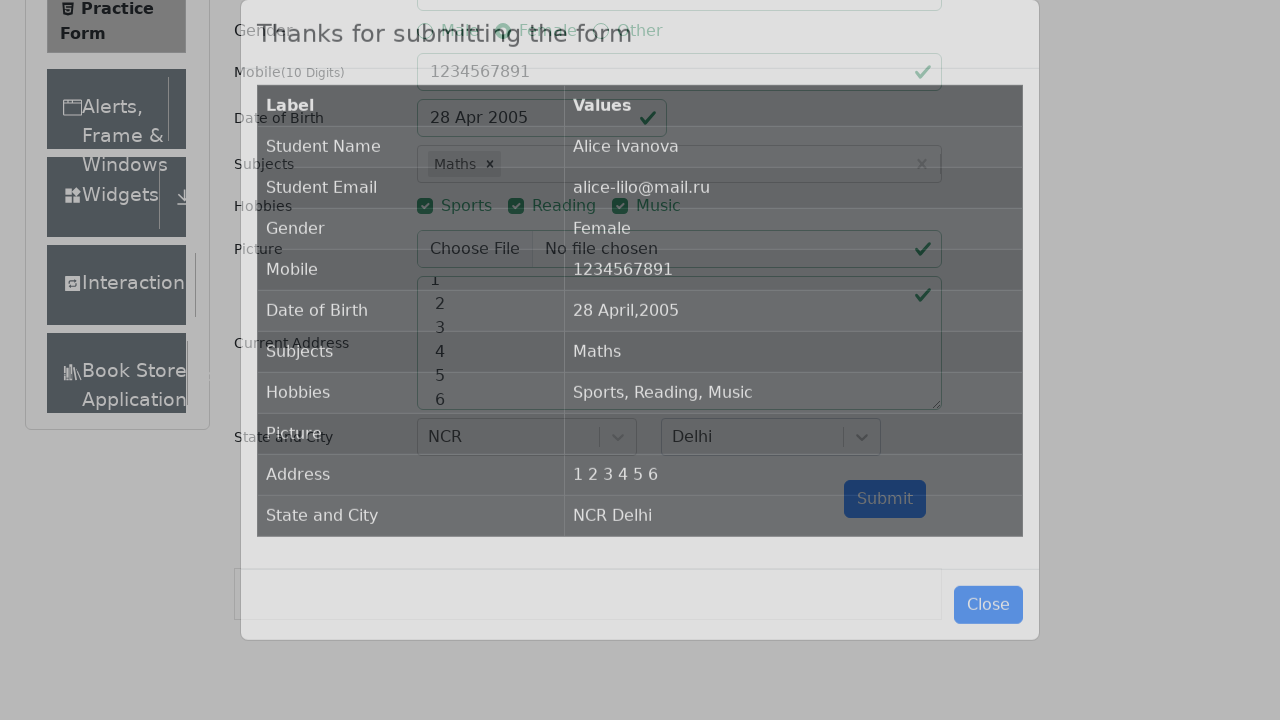

Waited for submission confirmation modal to appear
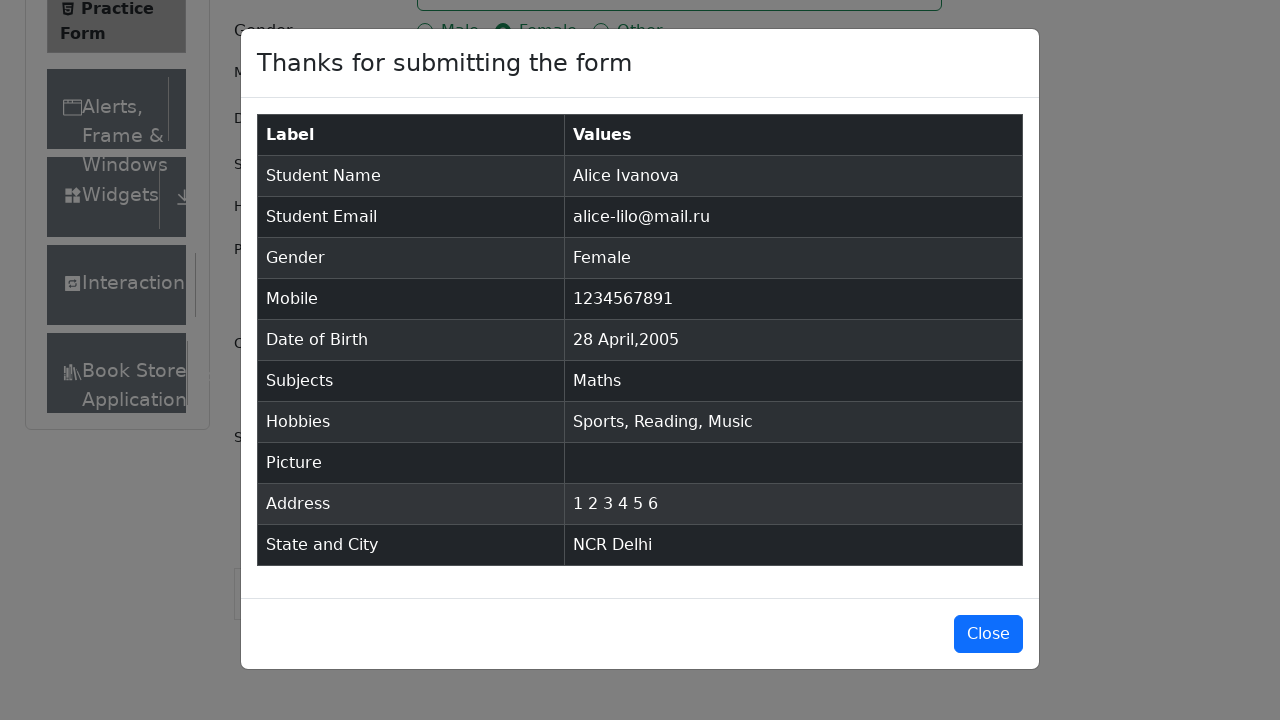

Verified modal title displays 'Thanks for submitting the form'
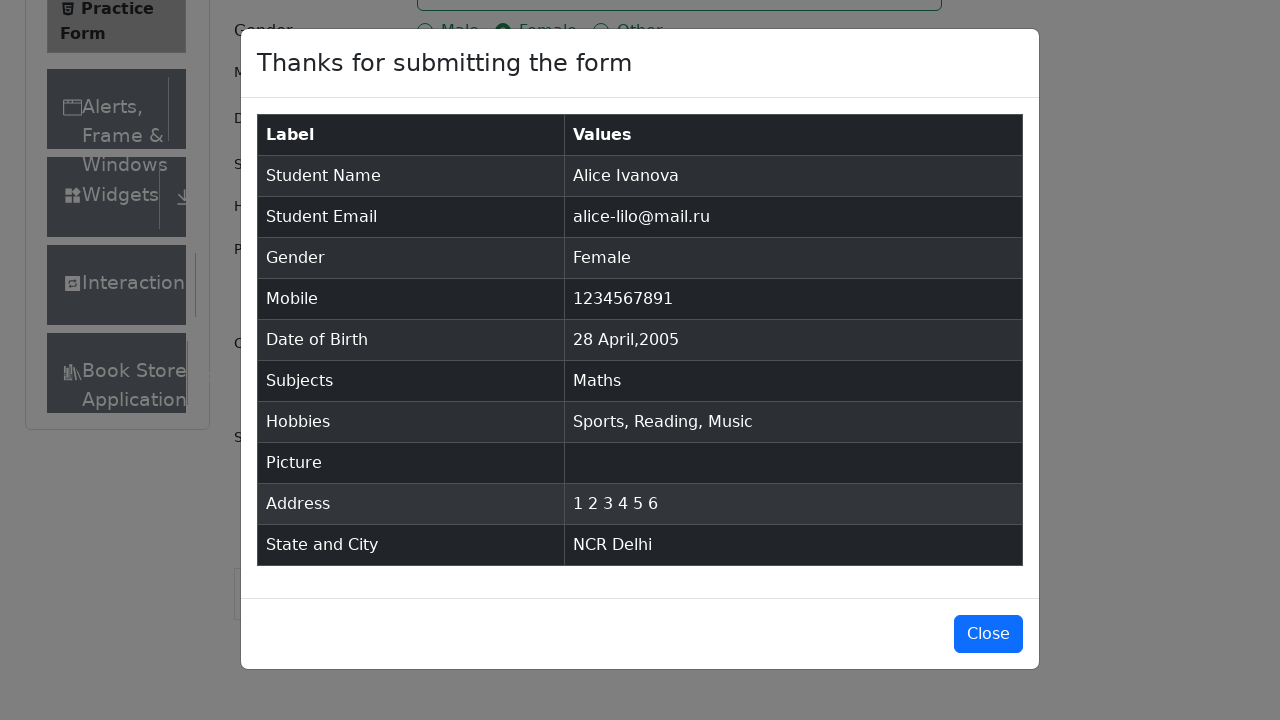

Verified confirmation table contains 'Alice Ivanova'
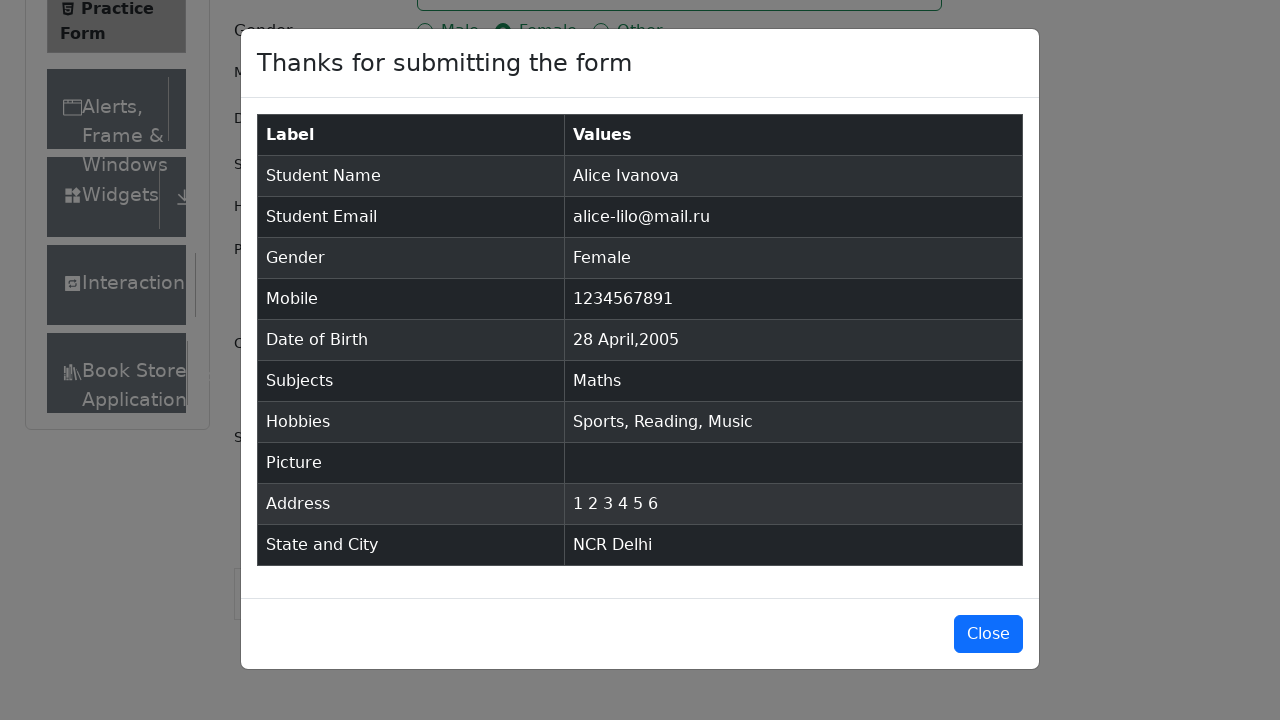

Verified confirmation table contains 'alice-lilo@mail.ru'
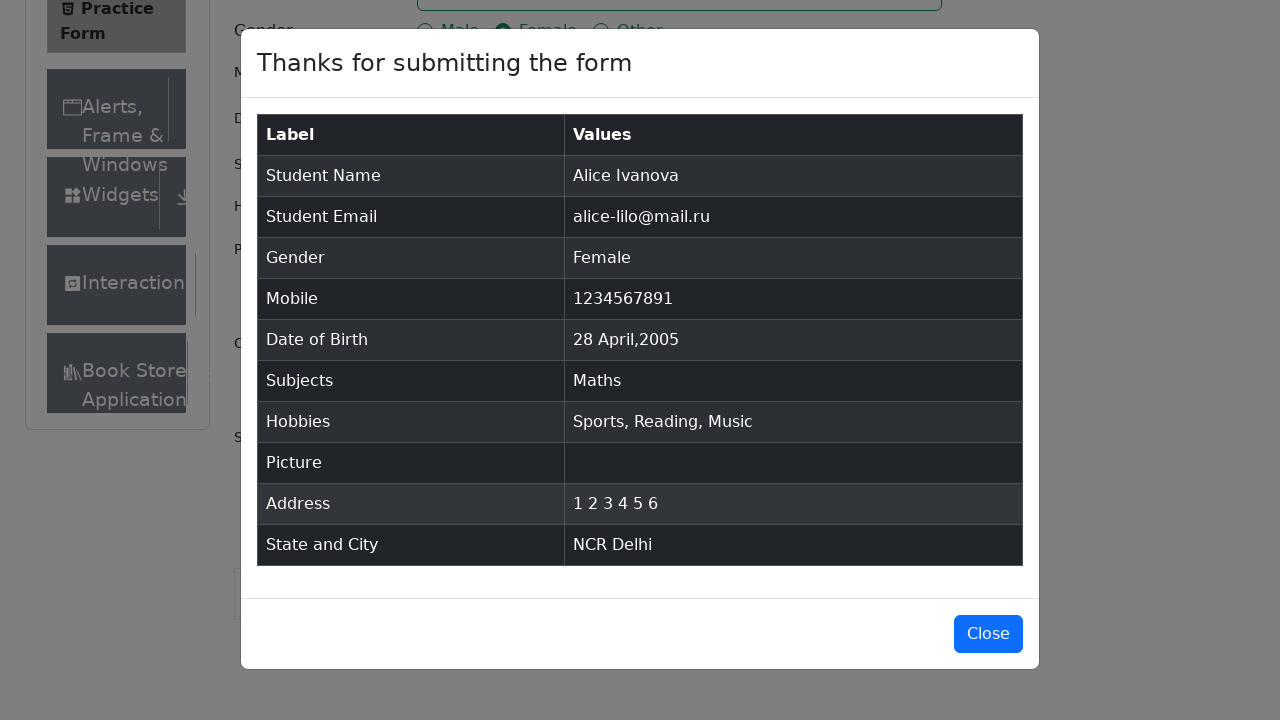

Verified confirmation table contains 'Female'
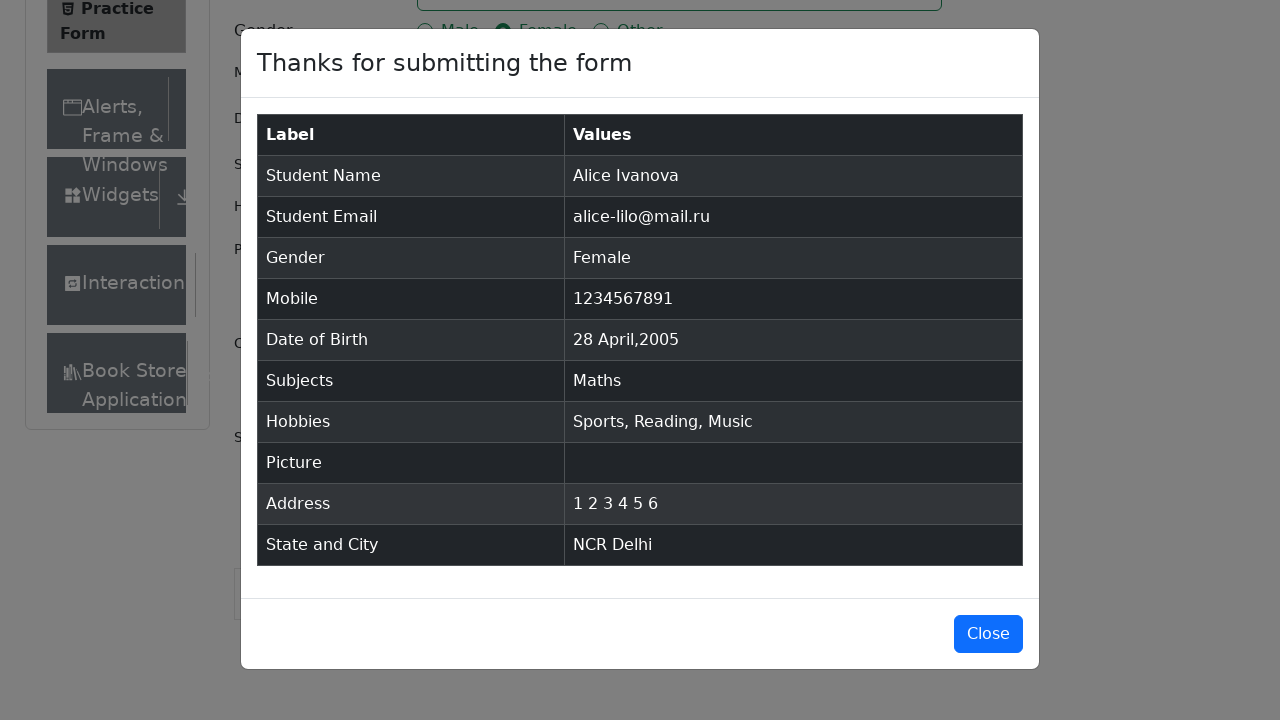

Verified confirmation table contains '1234567891'
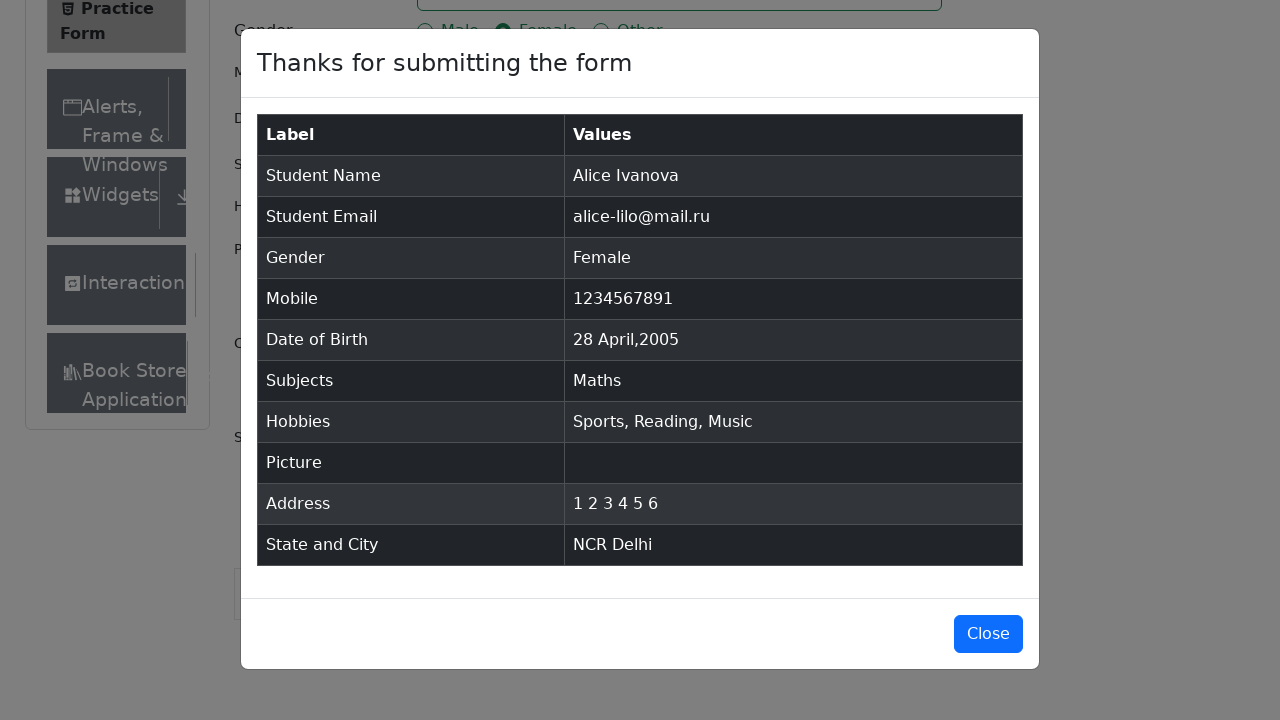

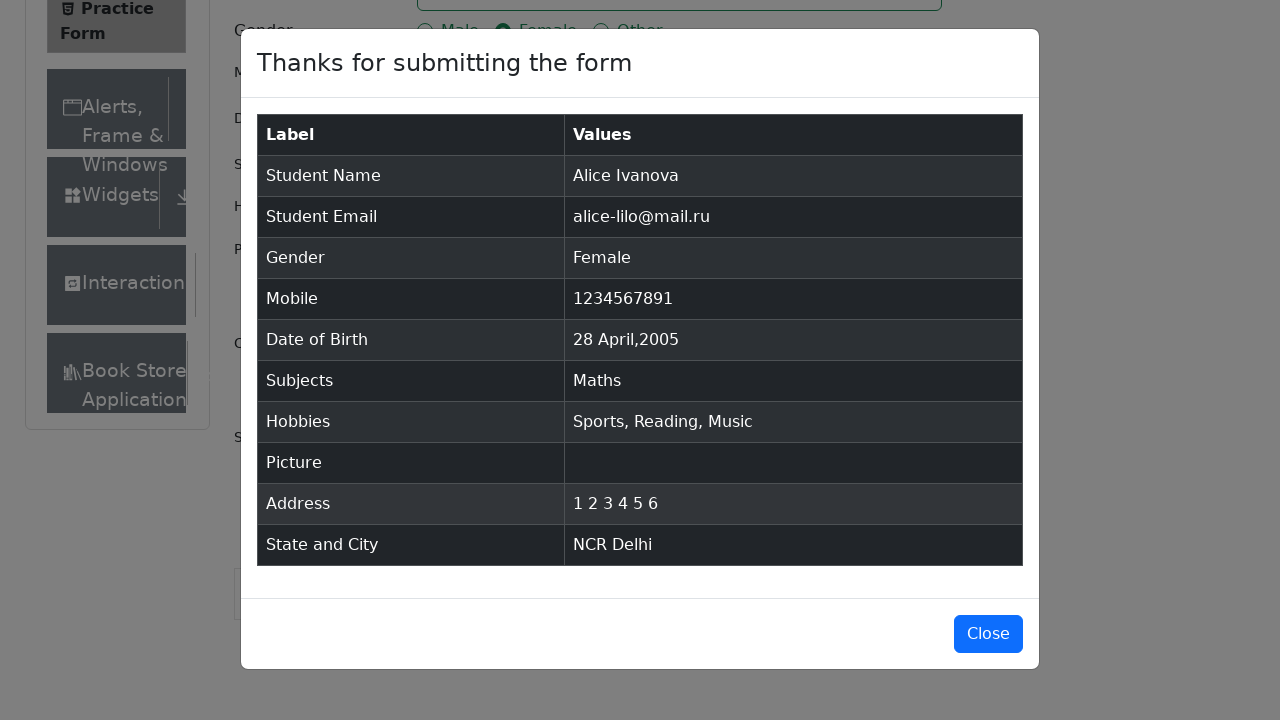